Tests the search functionality on Python.org by entering a search query "pycon" in the search box and submitting the form, then verifying that search results are returned.

Starting URL: http://www.python.org

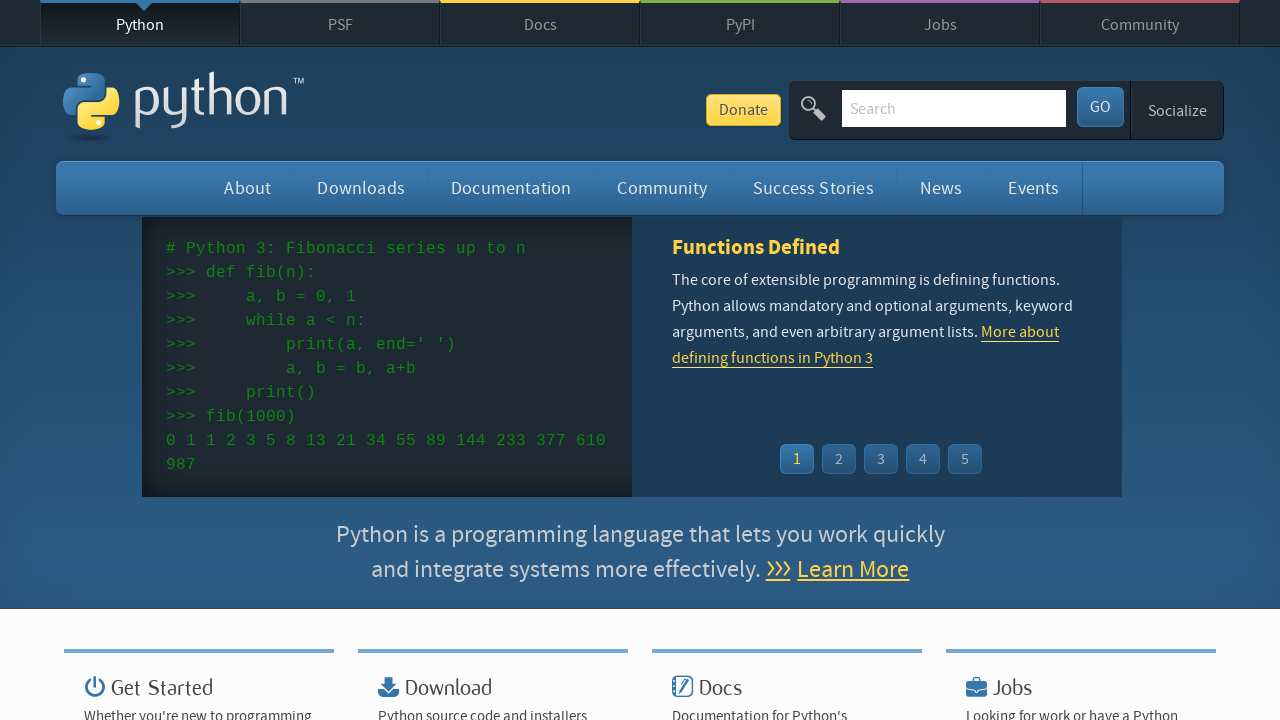

Verified page title contains 'Python'
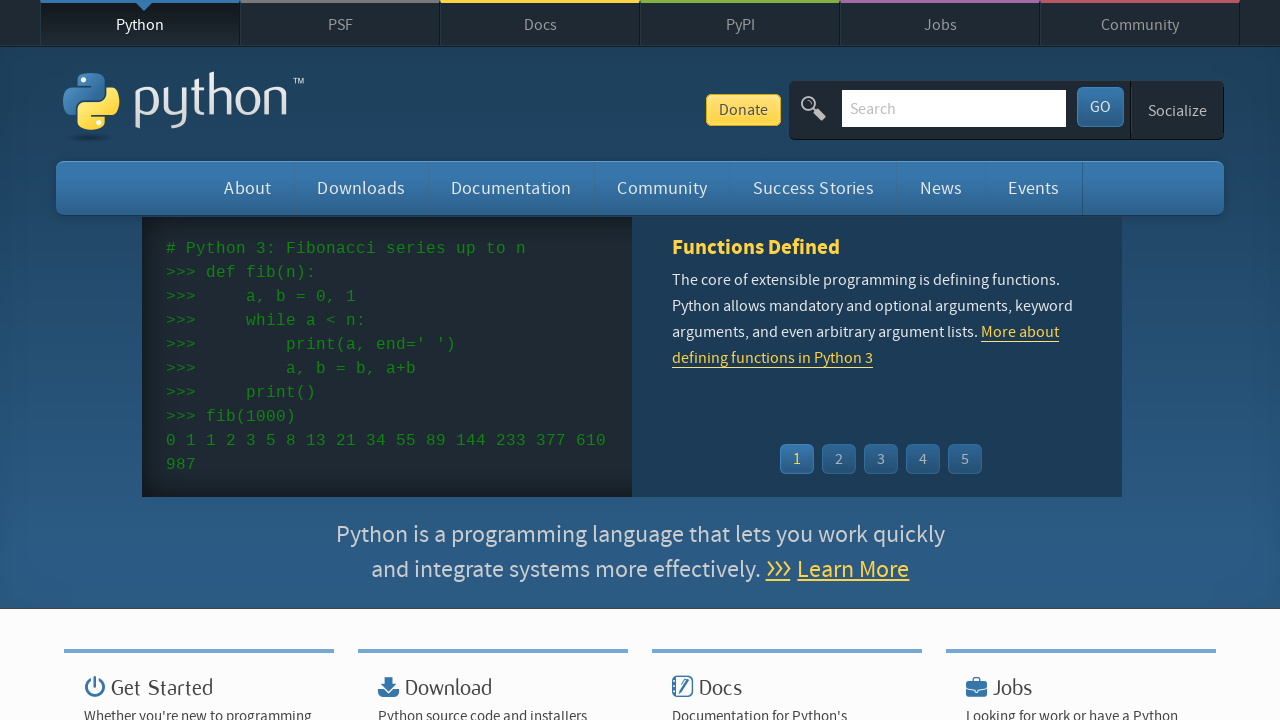

Located search box element
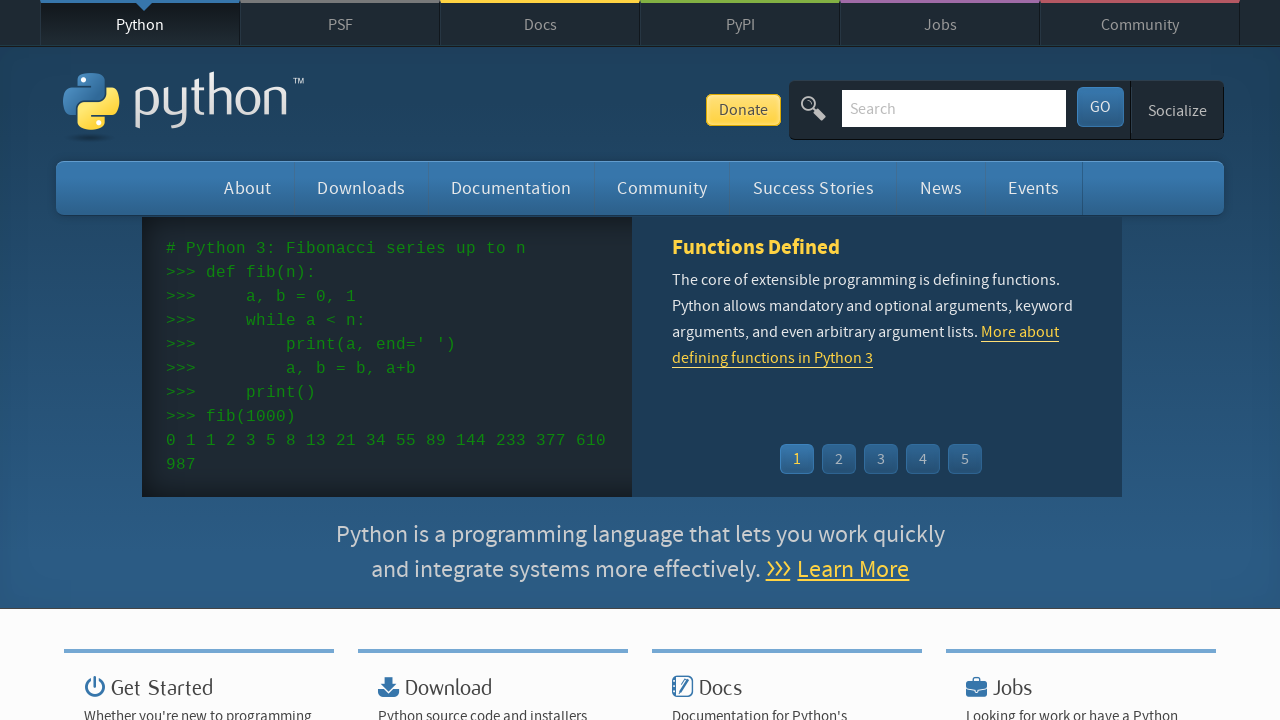

Cleared search box on input[name='q']
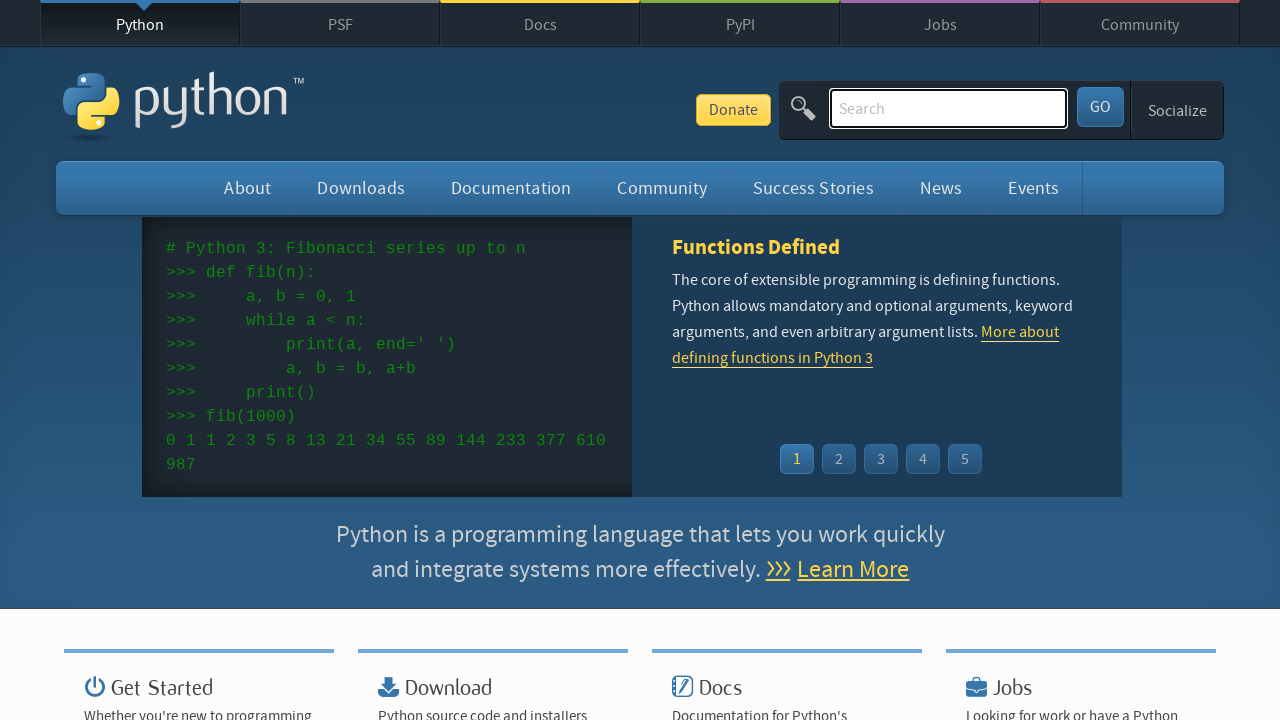

Entered search query 'pycon' in search box on input[name='q']
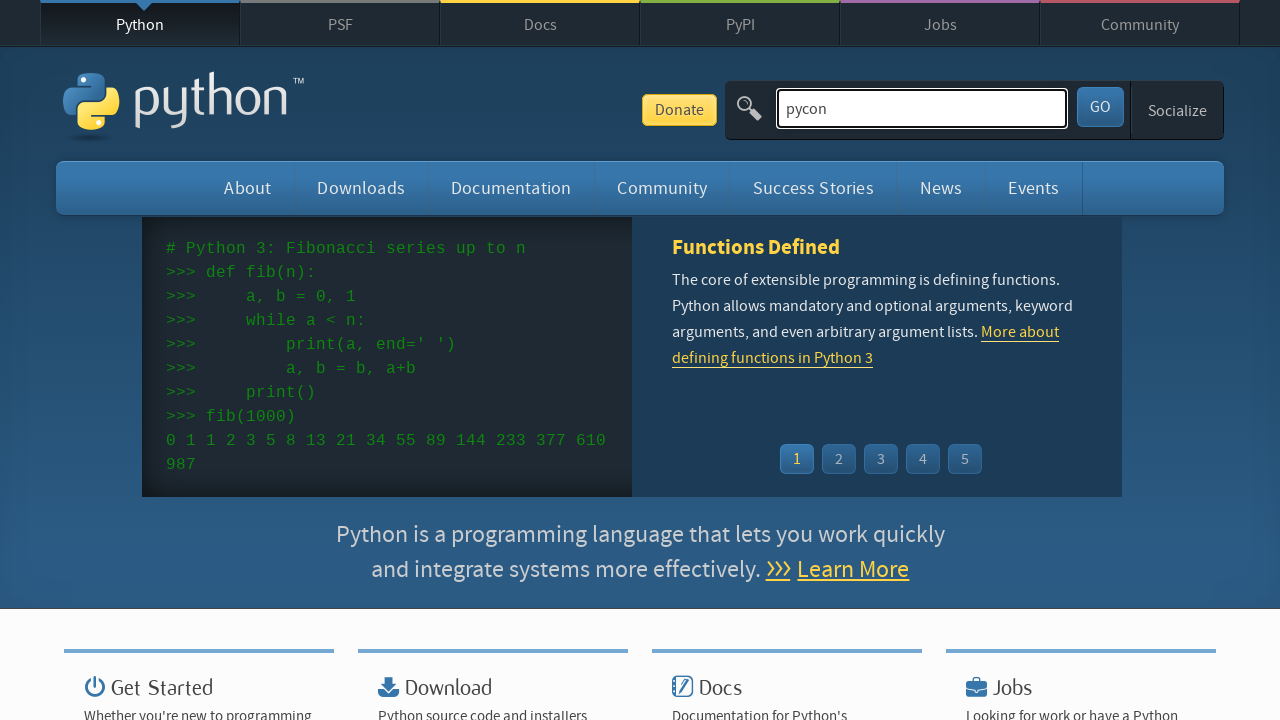

Submitted search form by pressing Enter on input[name='q']
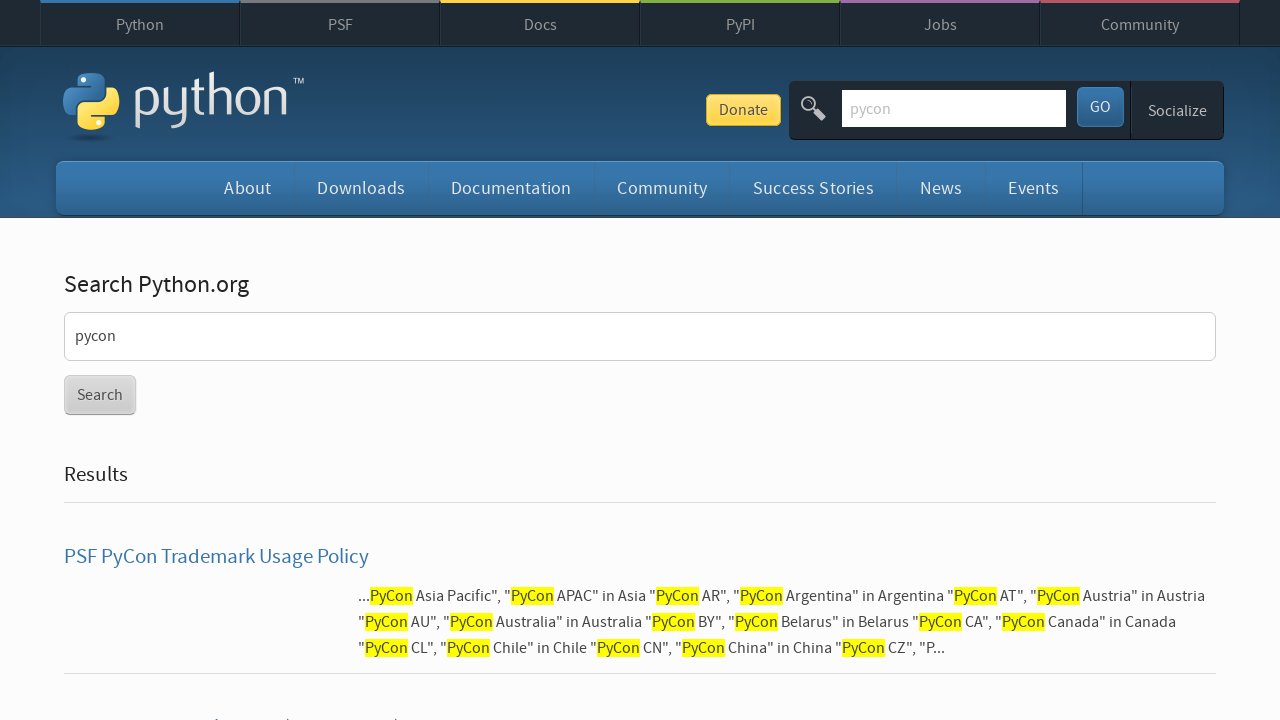

Waited for search results page to load
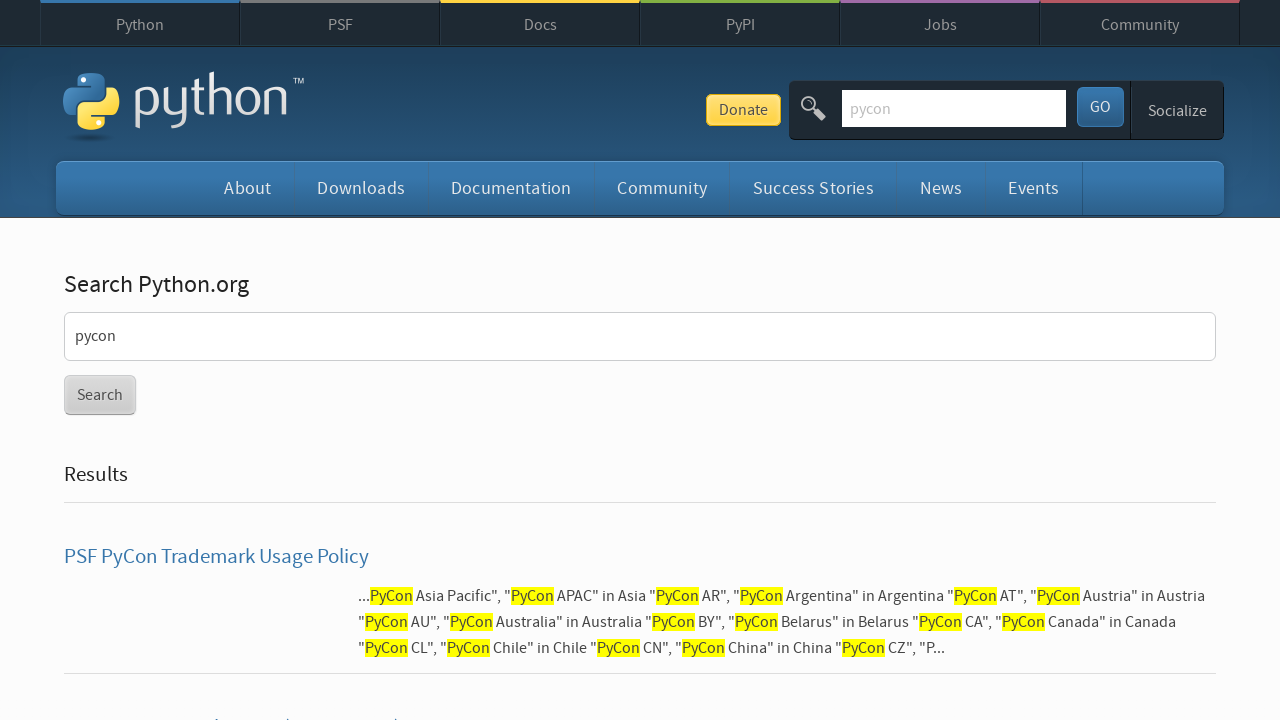

Verified search results are displayed (no 'No results found' message)
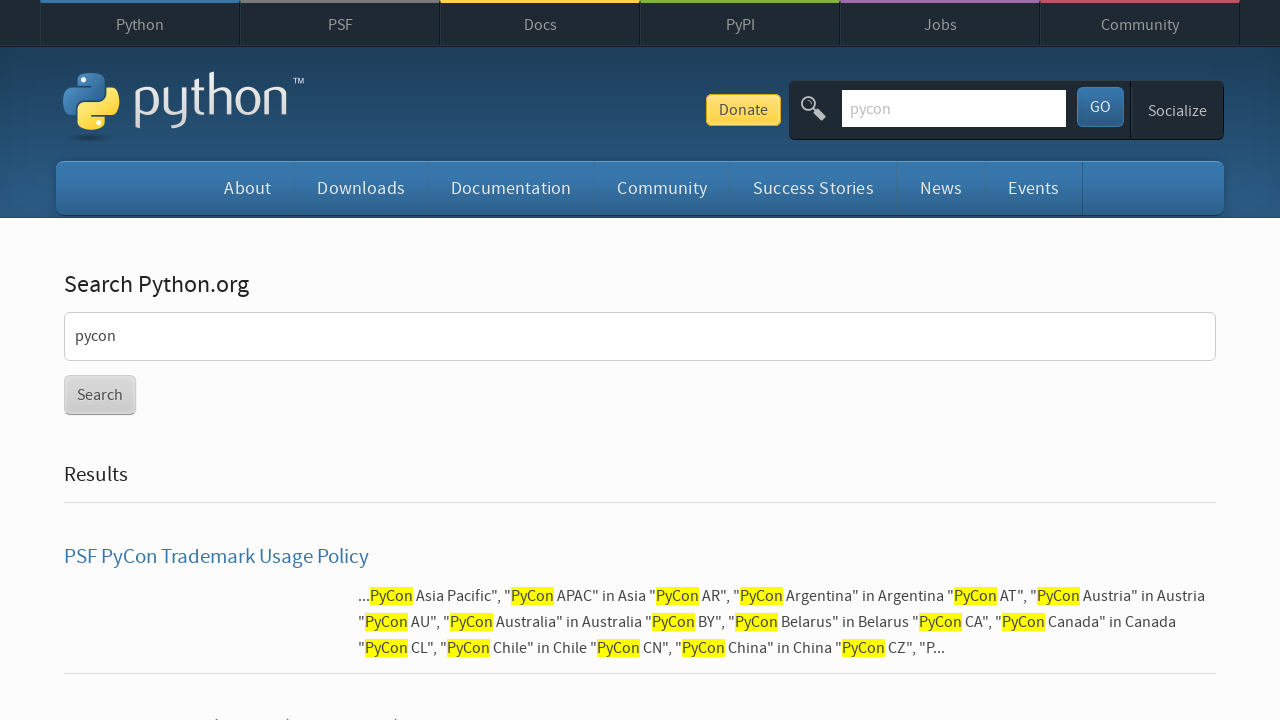

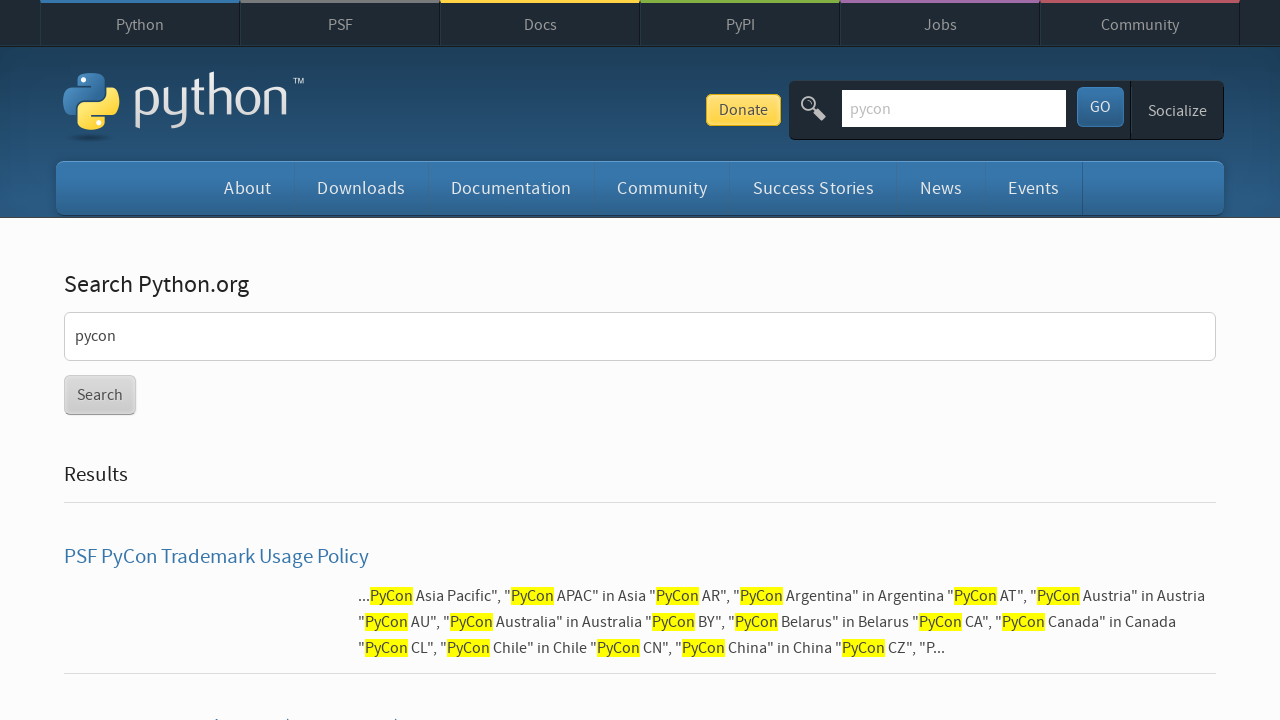